Tests handling of child windows by clicking a link that opens a new page, extracting text from the new page, and using that text to fill a form field on the original page

Starting URL: https://rahulshettyacademy.com/loginpagePractise/

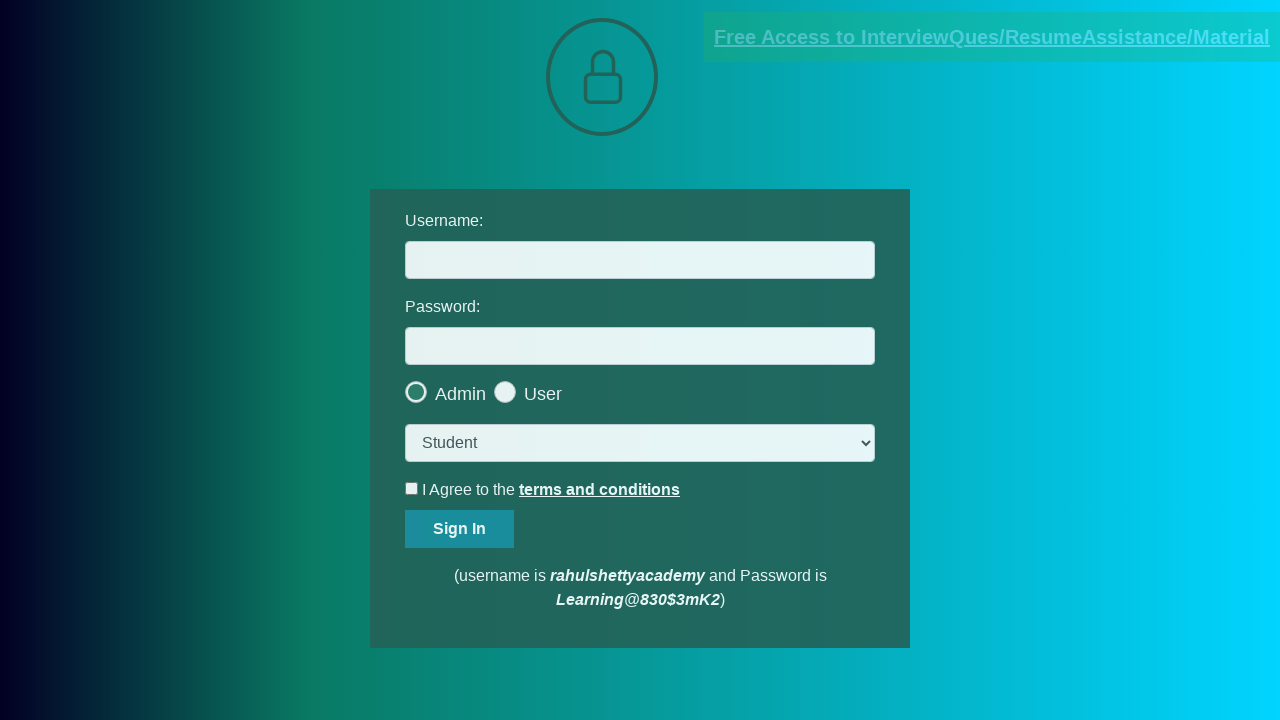

Located blinking link element with documents href
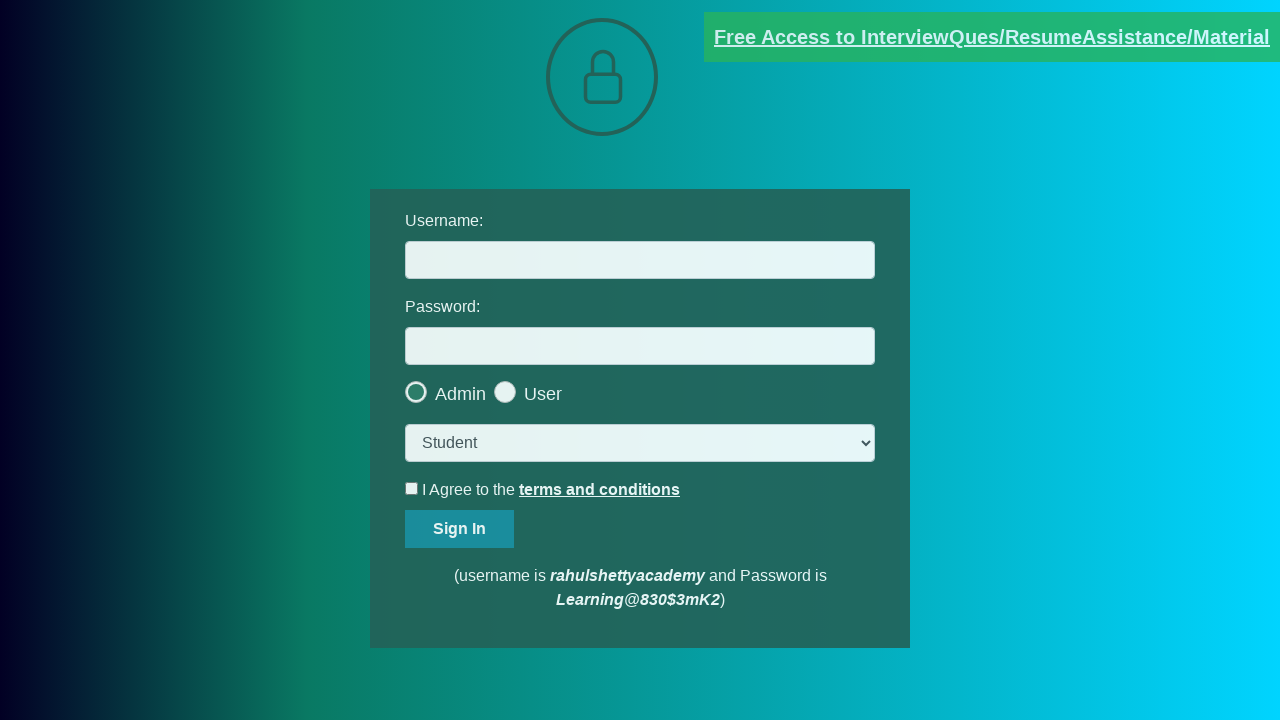

Clicked blinking link, new page is opening at (992, 37) on [href*='documents']
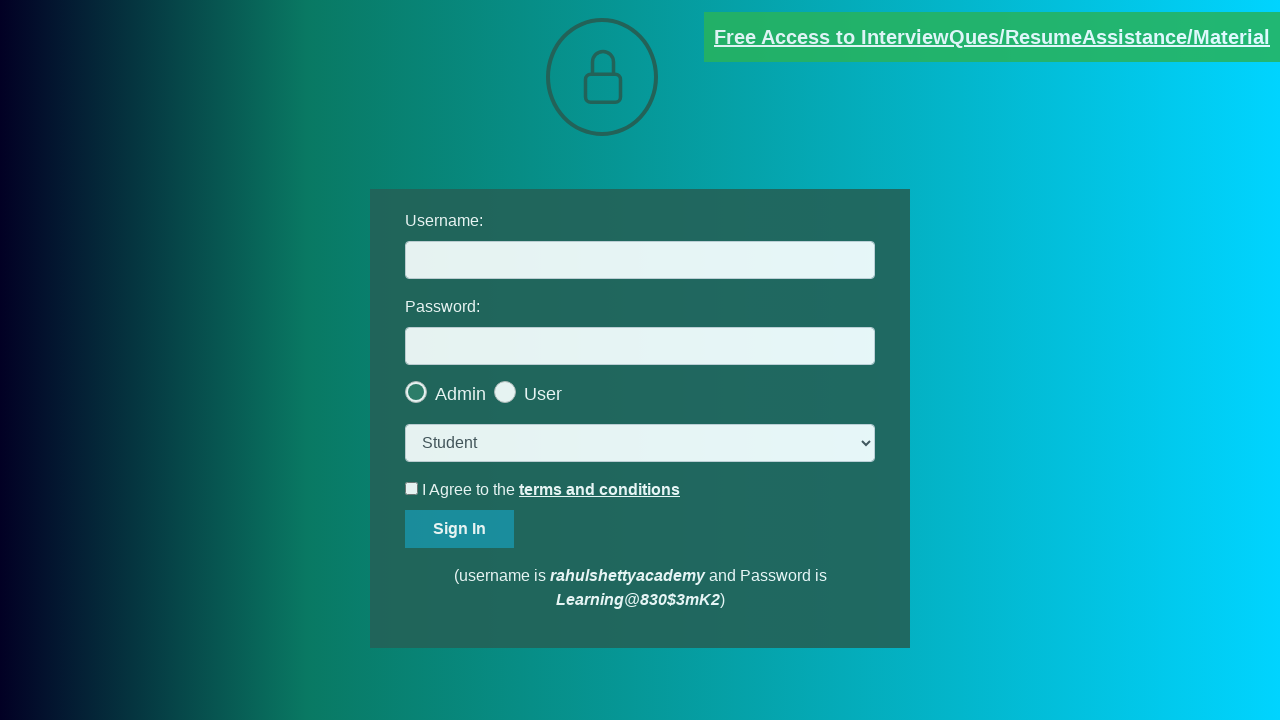

New page object obtained from context
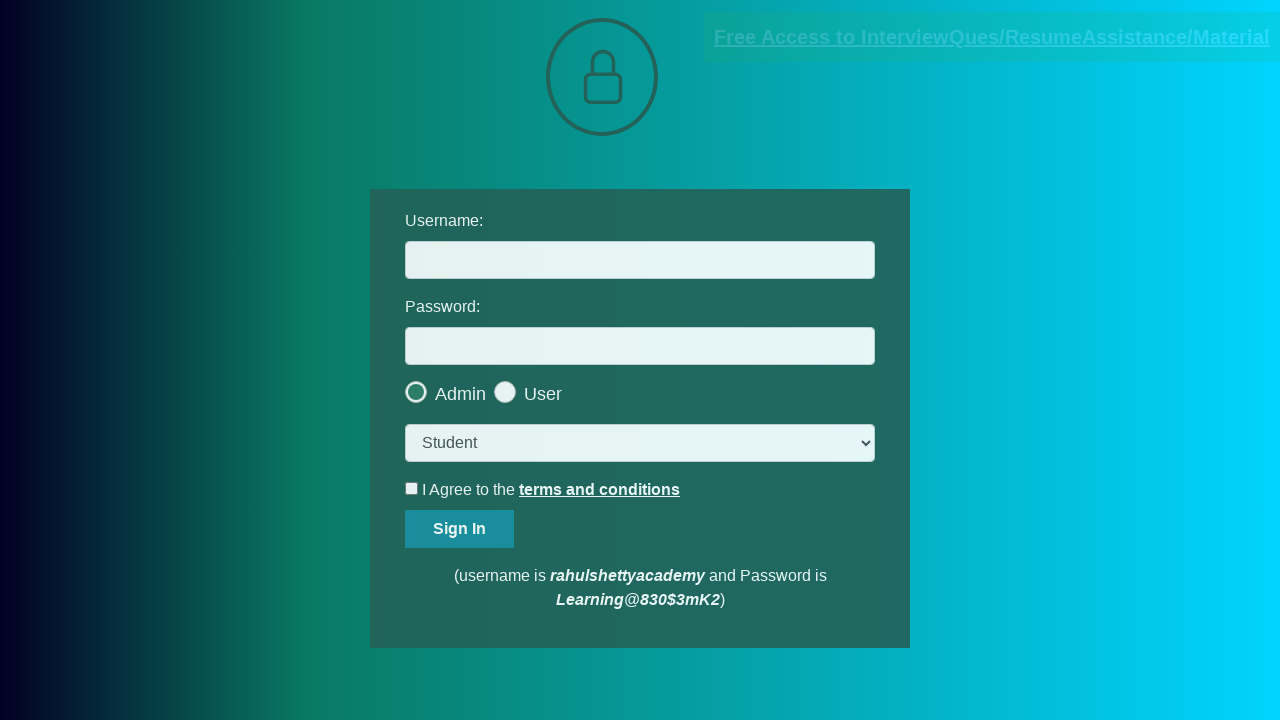

New page fully loaded
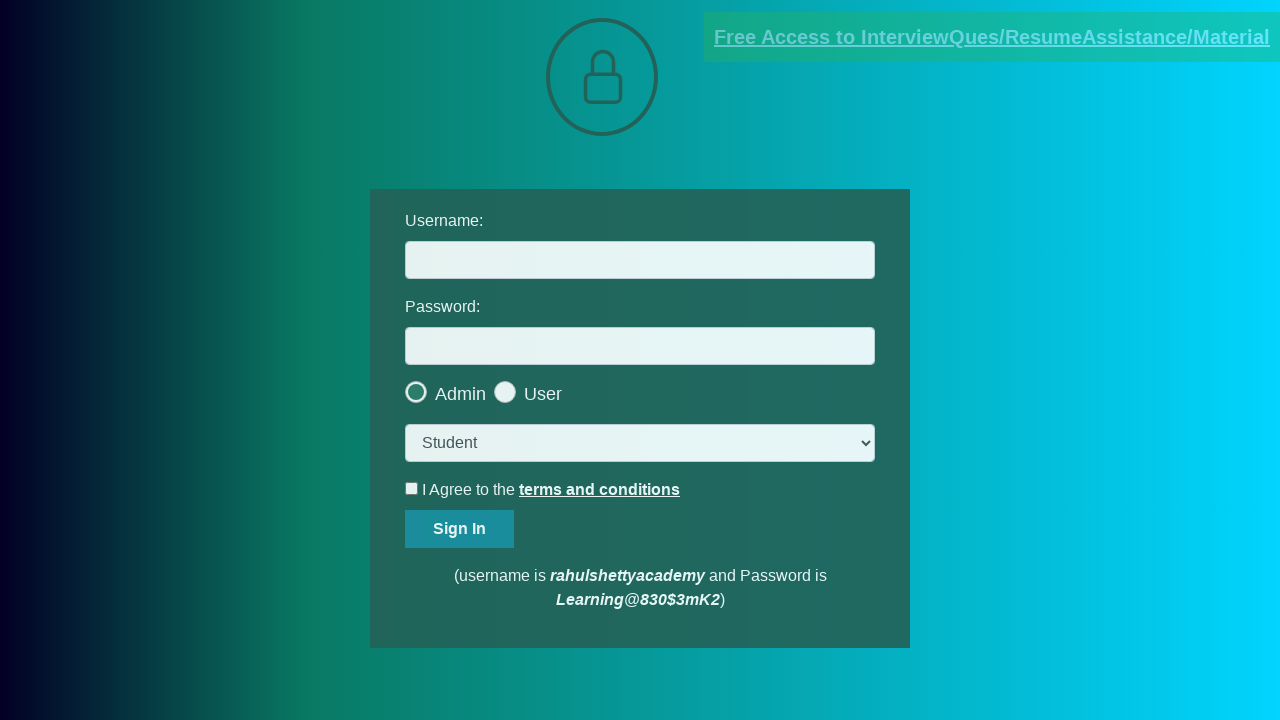

Extracted text content from red paragraph element on new page
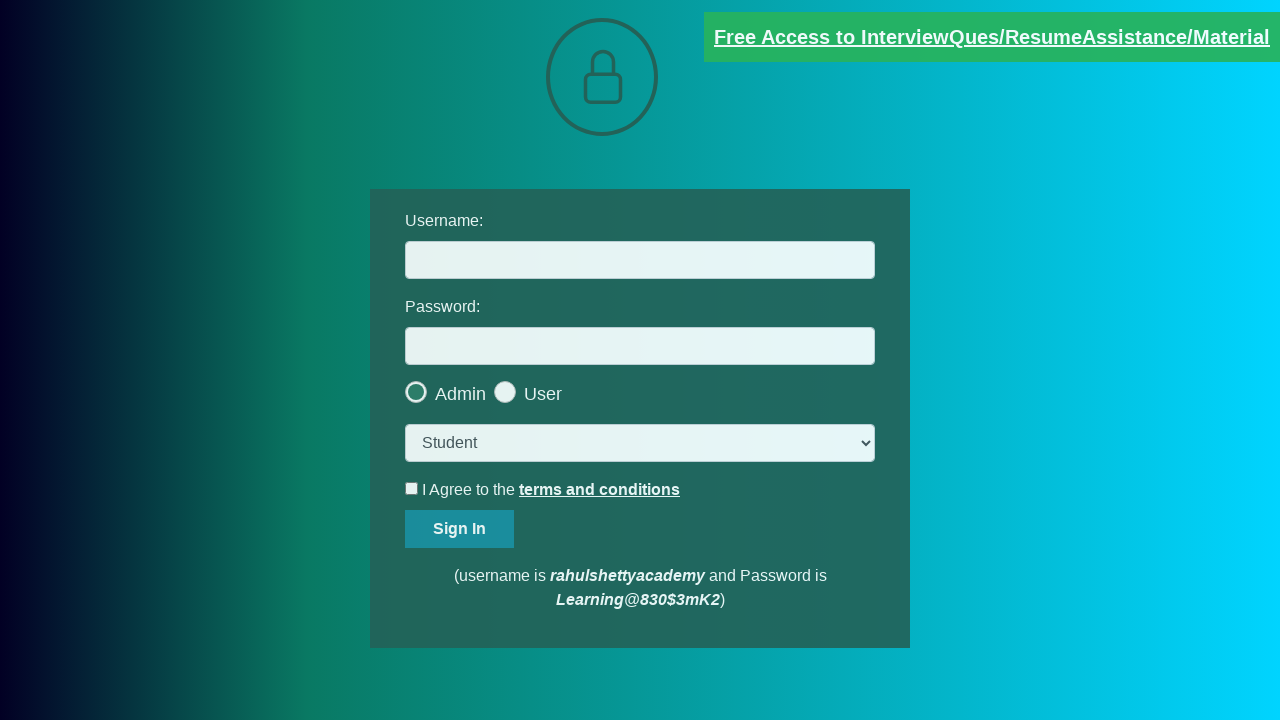

Extracted domain name from text: rahulshettyacademy
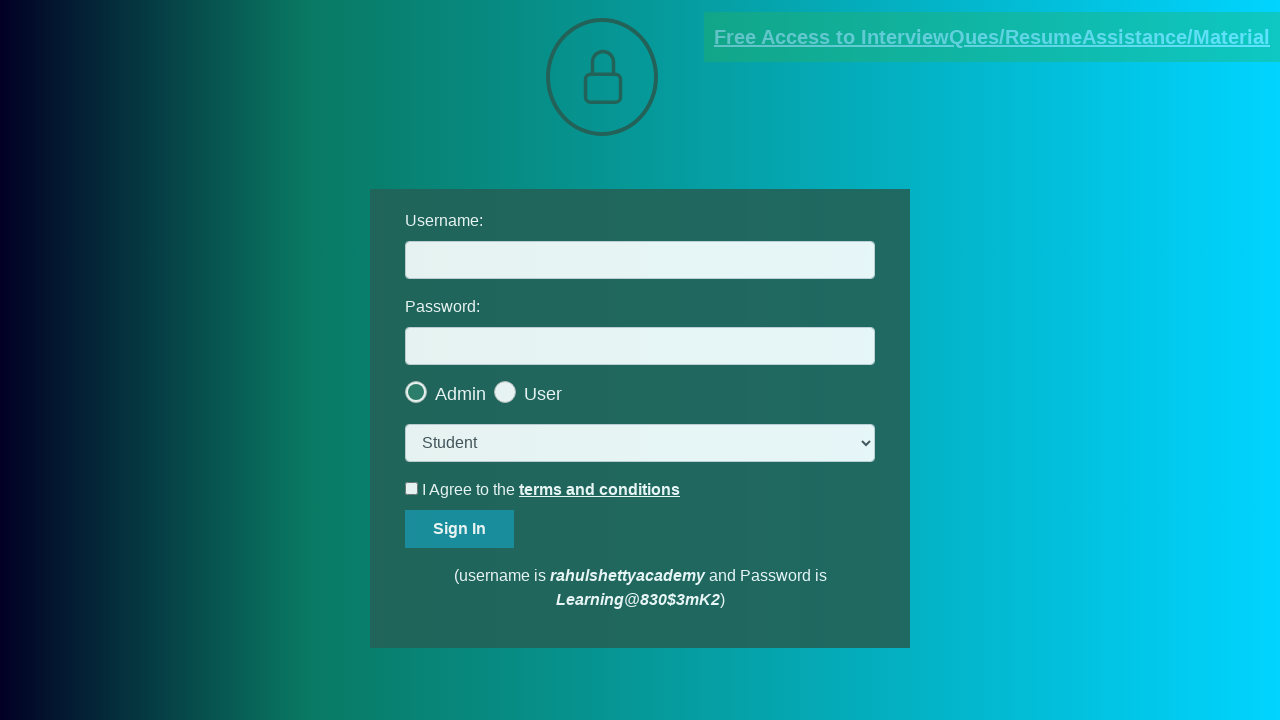

Filled username field with extracted domain name: rahulshettyacademy on #username
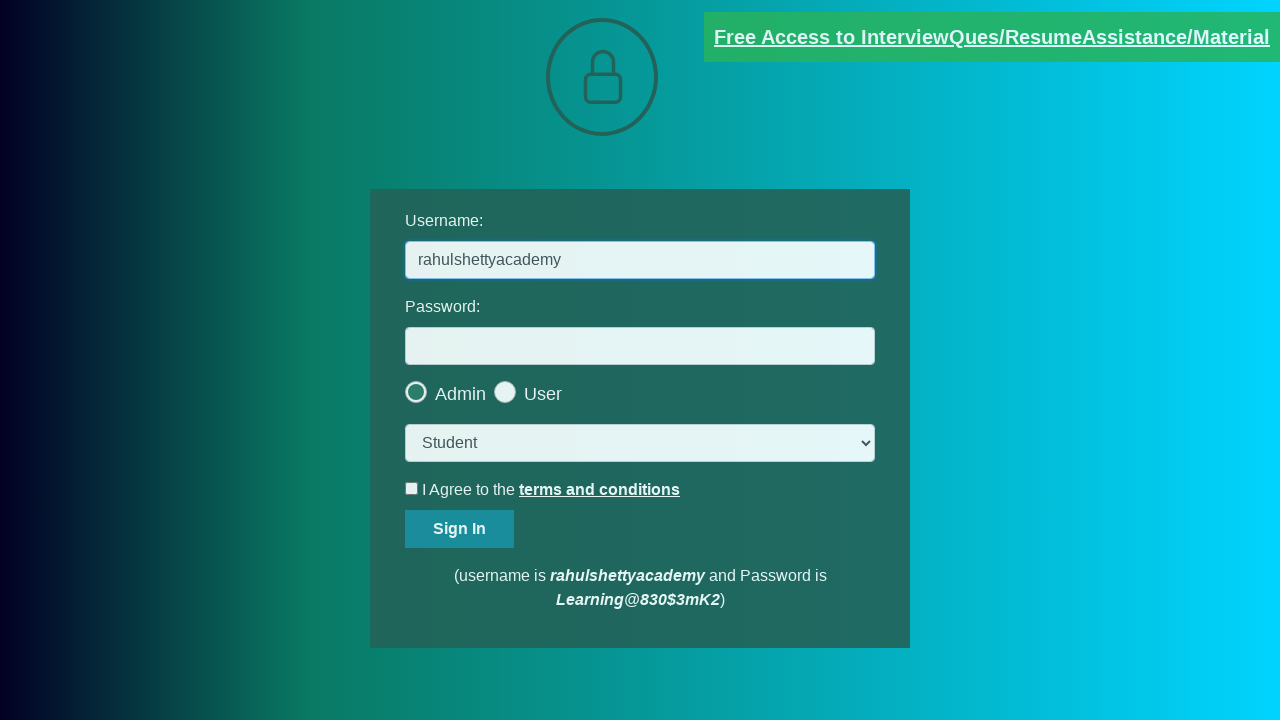

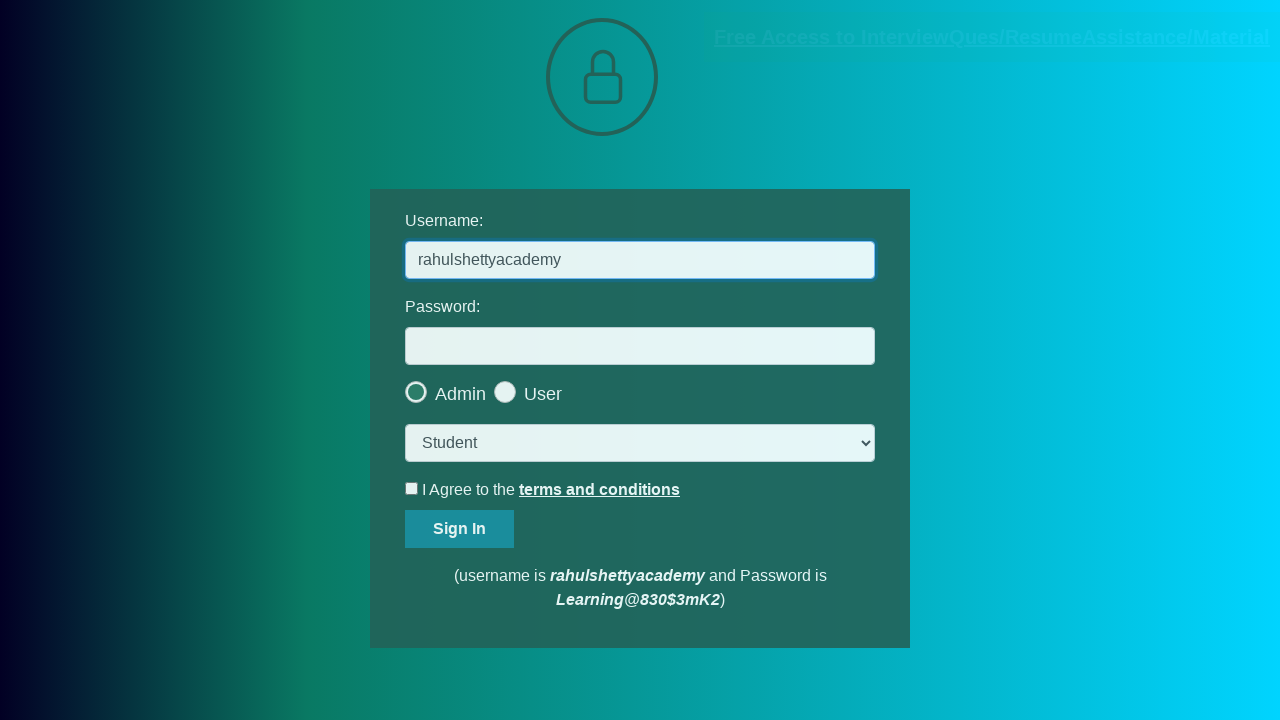